Tests a practice form by filling in First Name, Last Name, and Email fields with test data and validating the inputs were entered correctly.

Starting URL: https://app.cloudqa.io/home/AutomationPracticeForm

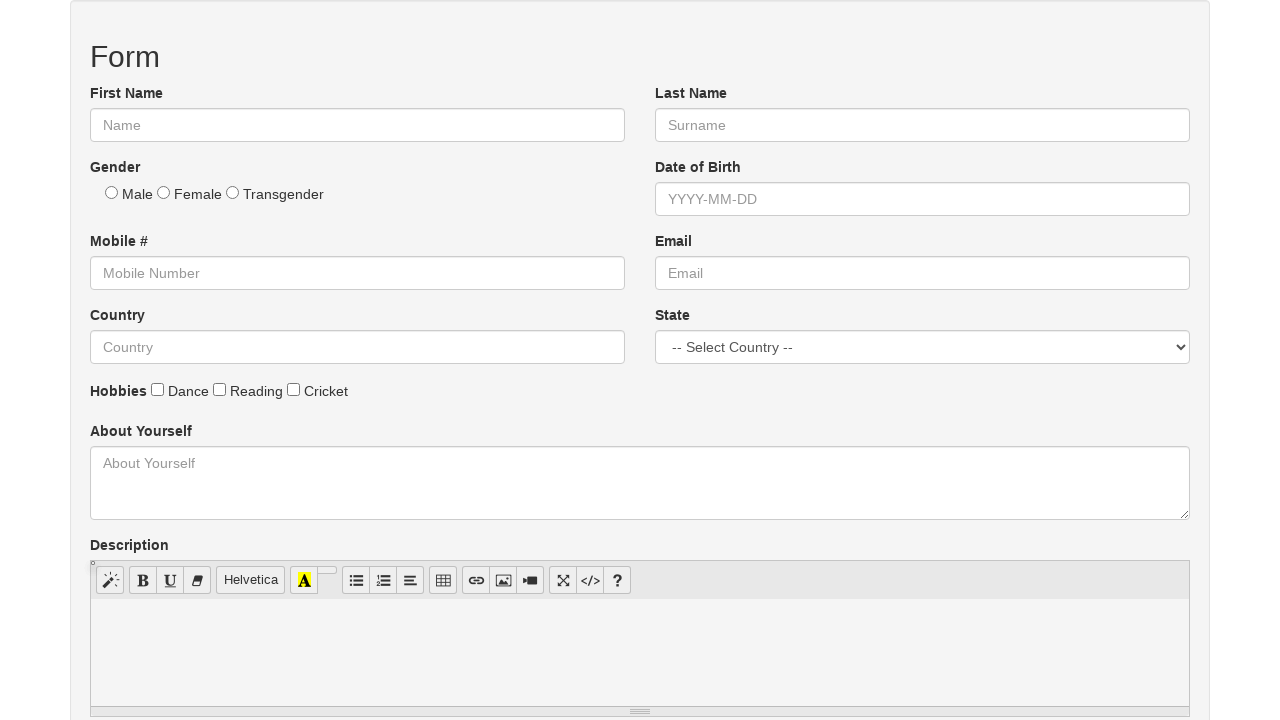

Form loaded successfully
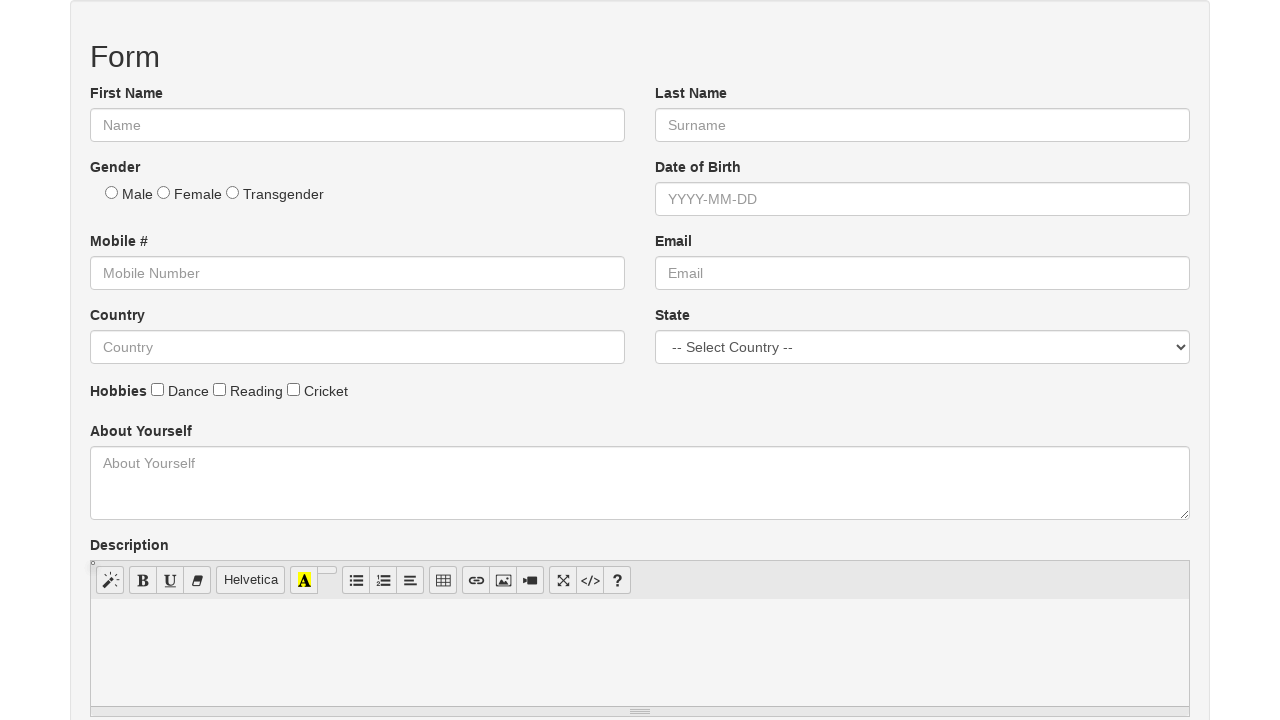

Filled First Name field with 'Avinash' using #fname selector on #fname
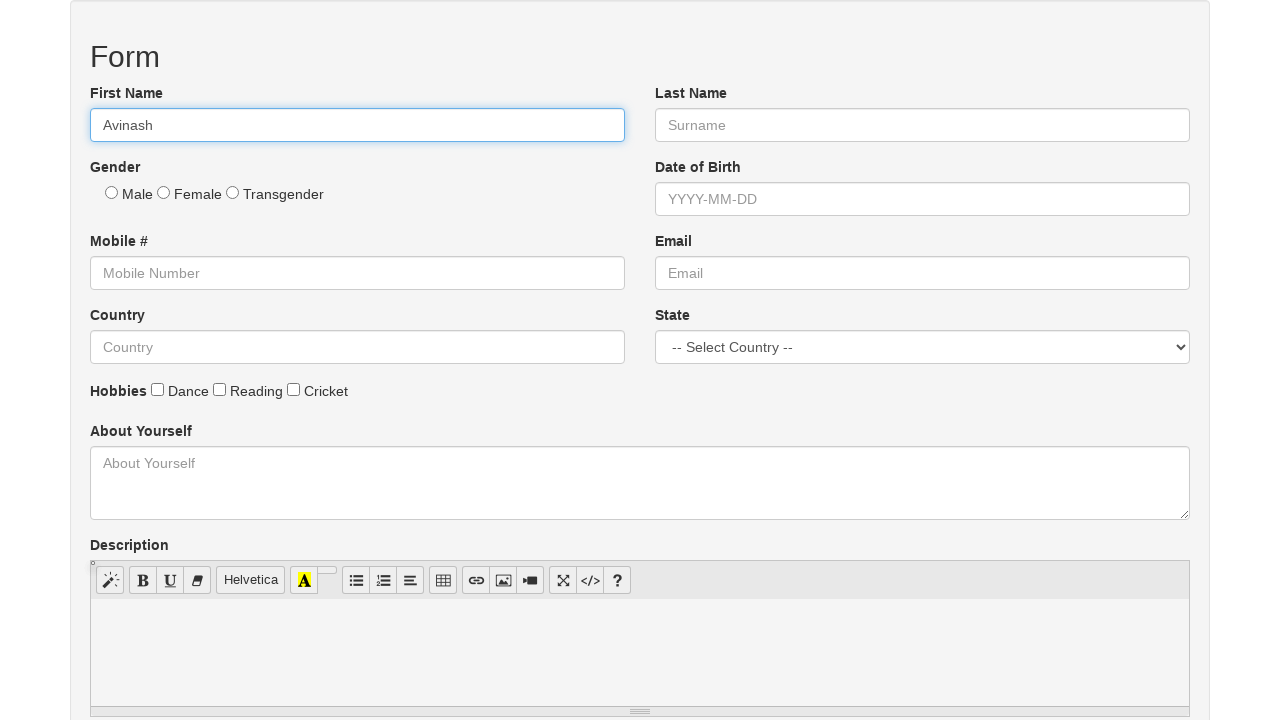

Filled Last Name field with 'Pathak' using #lname selector on #lname
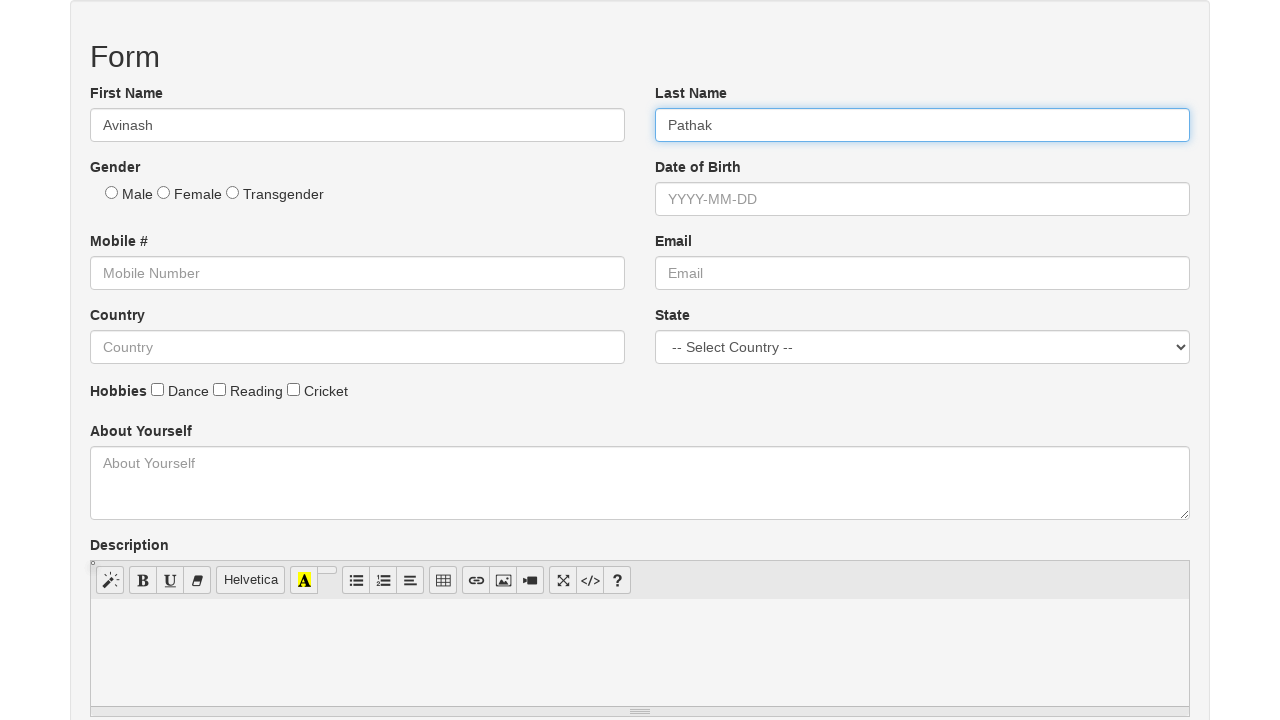

Filled Email field with 'testuser_7291@example.com' using #email selector on #email
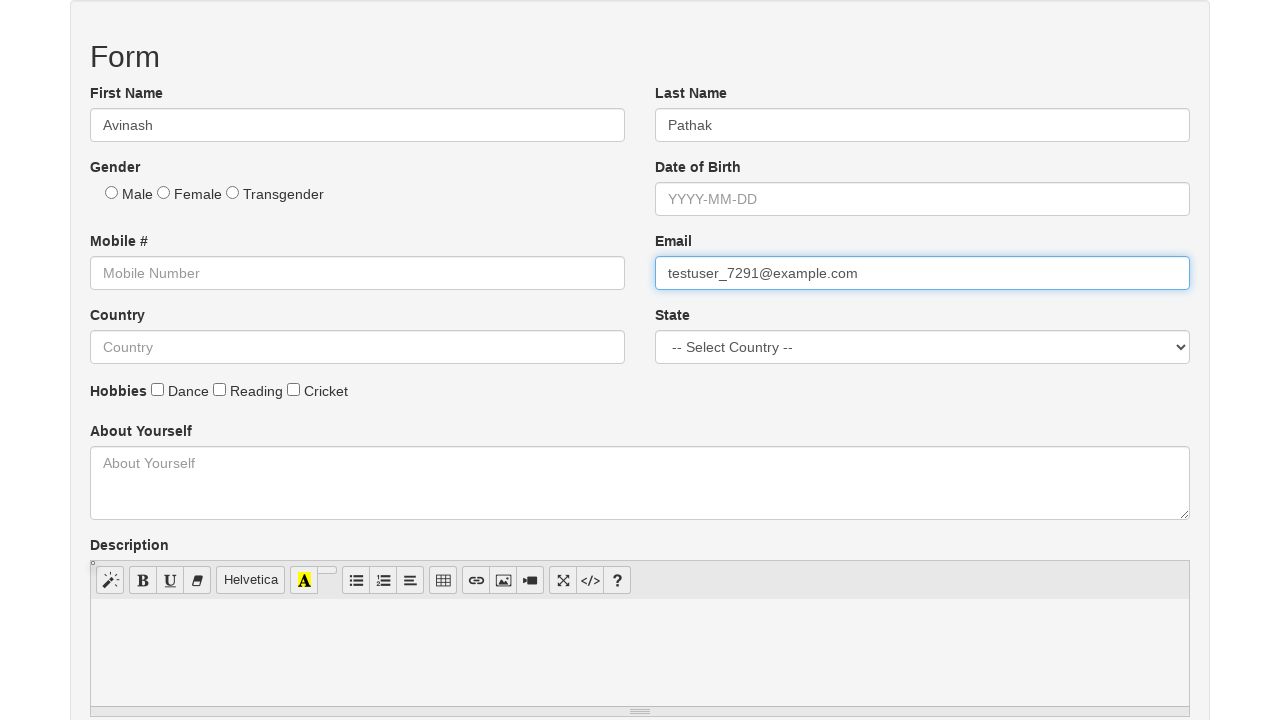

Waited for form validation to complete
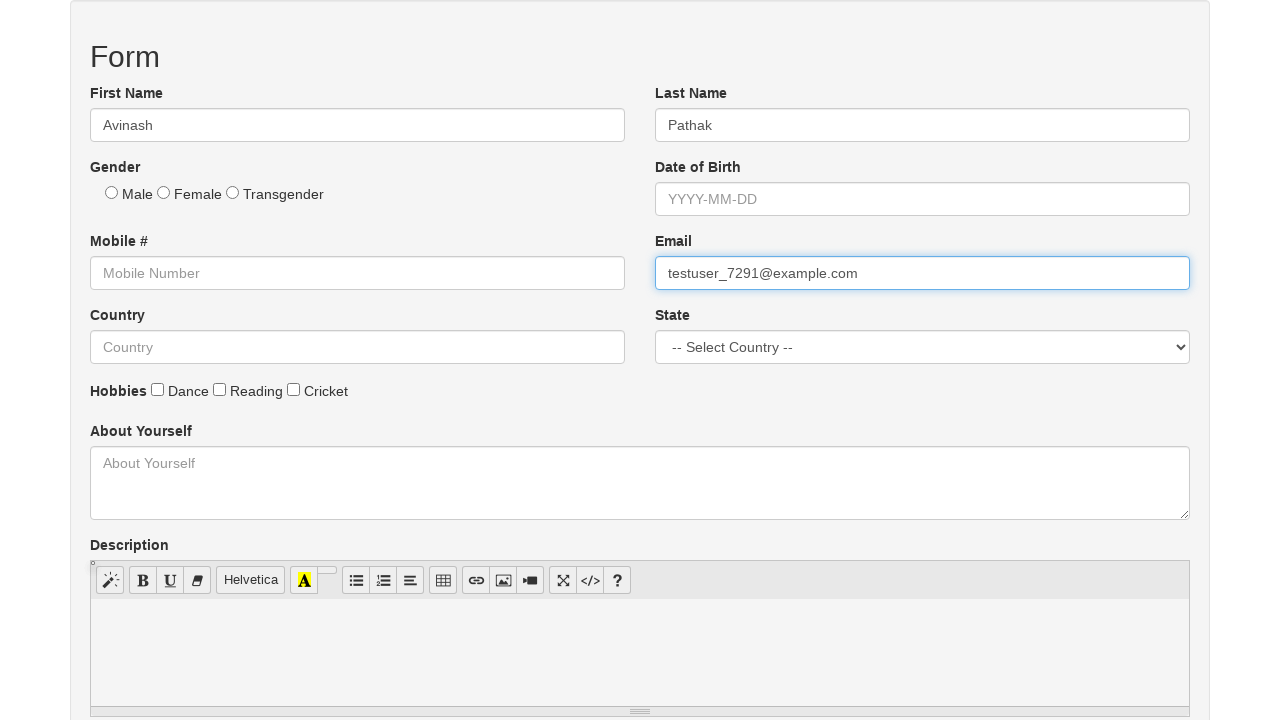

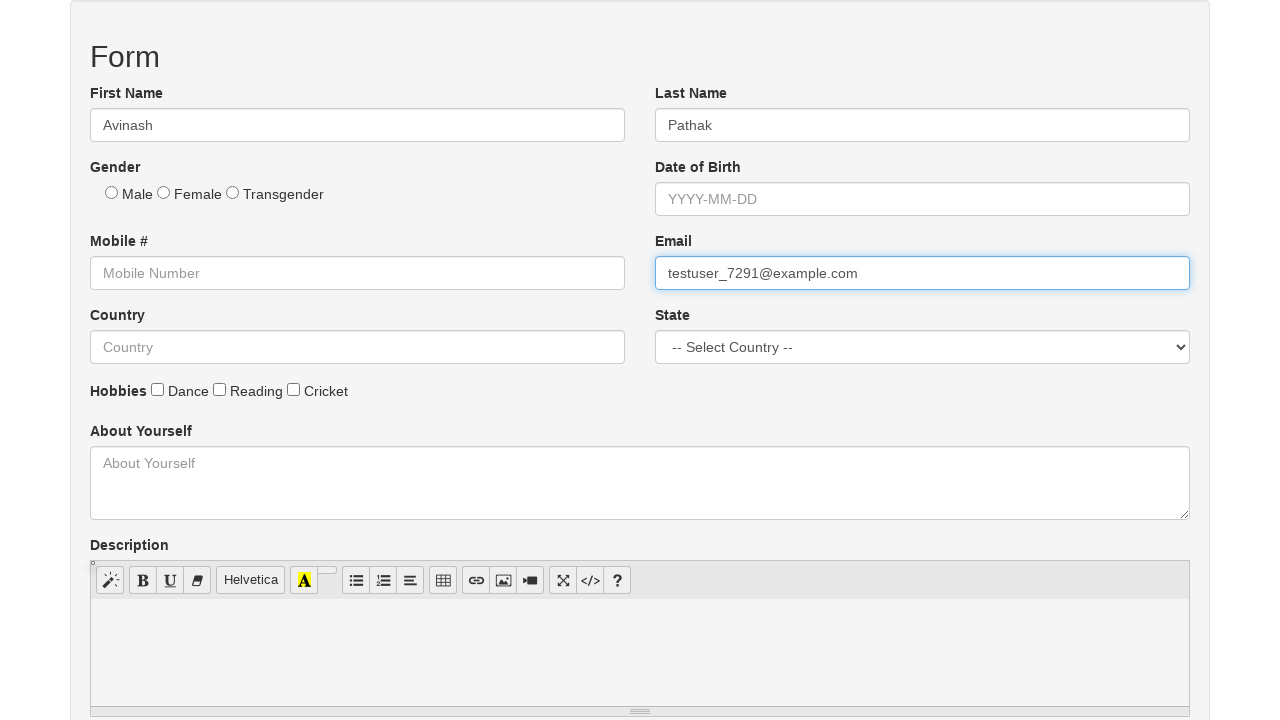